Clicks the dropdown menu and verifies that it contains exactly 14 menu items.

Starting URL: https://formy-project.herokuapp.com/

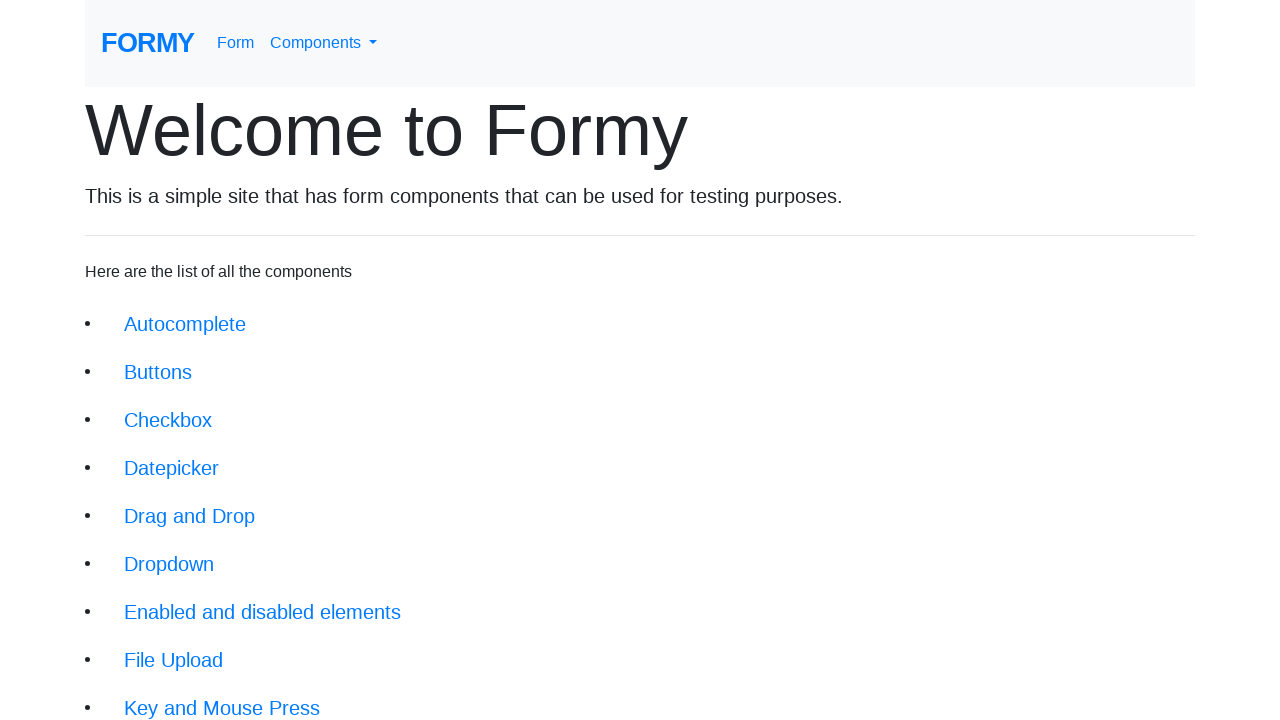

Clicked the dropdown menu link at (324, 43) on a#navbarDropdownMenuLink
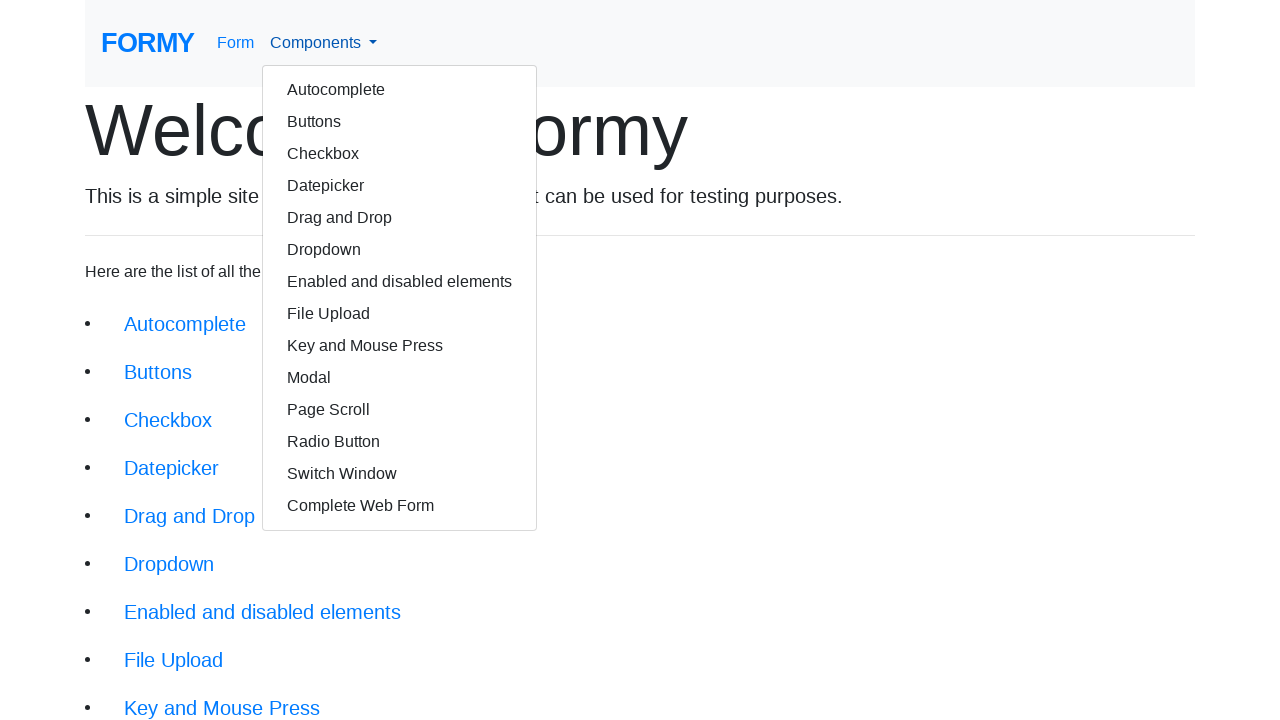

Dropdown menu appeared and is visible
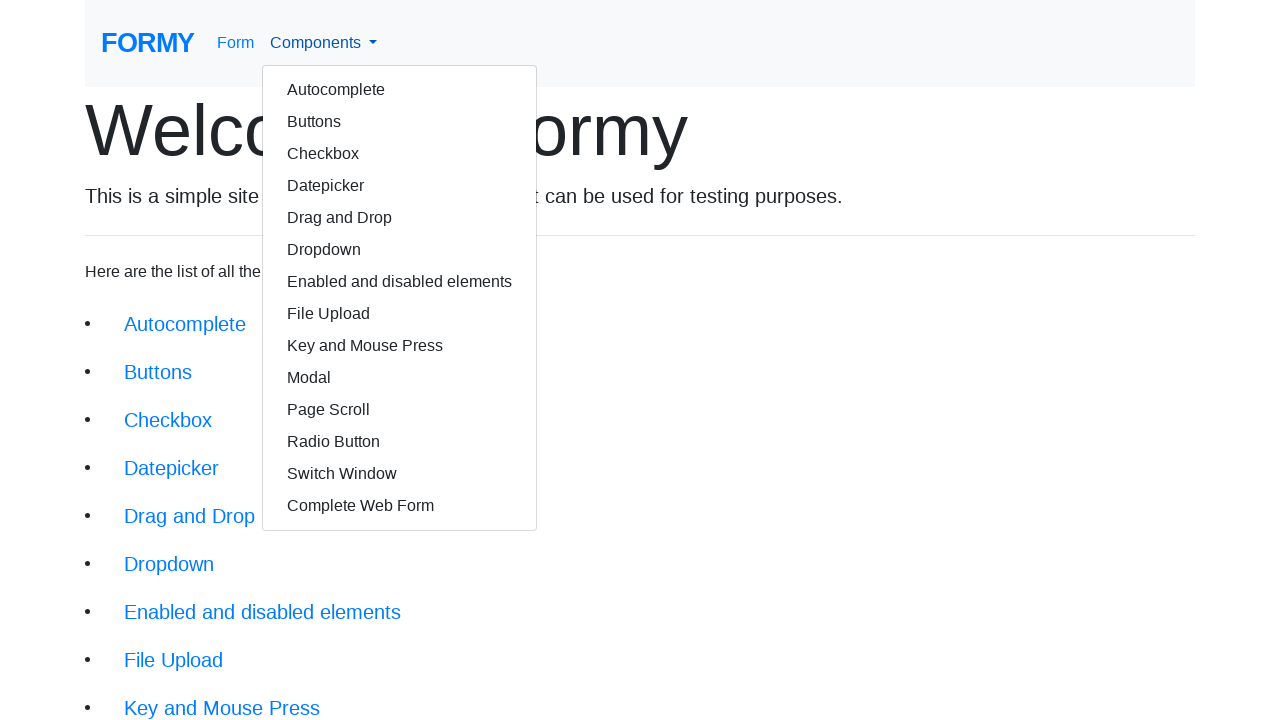

Located all dropdown menu items
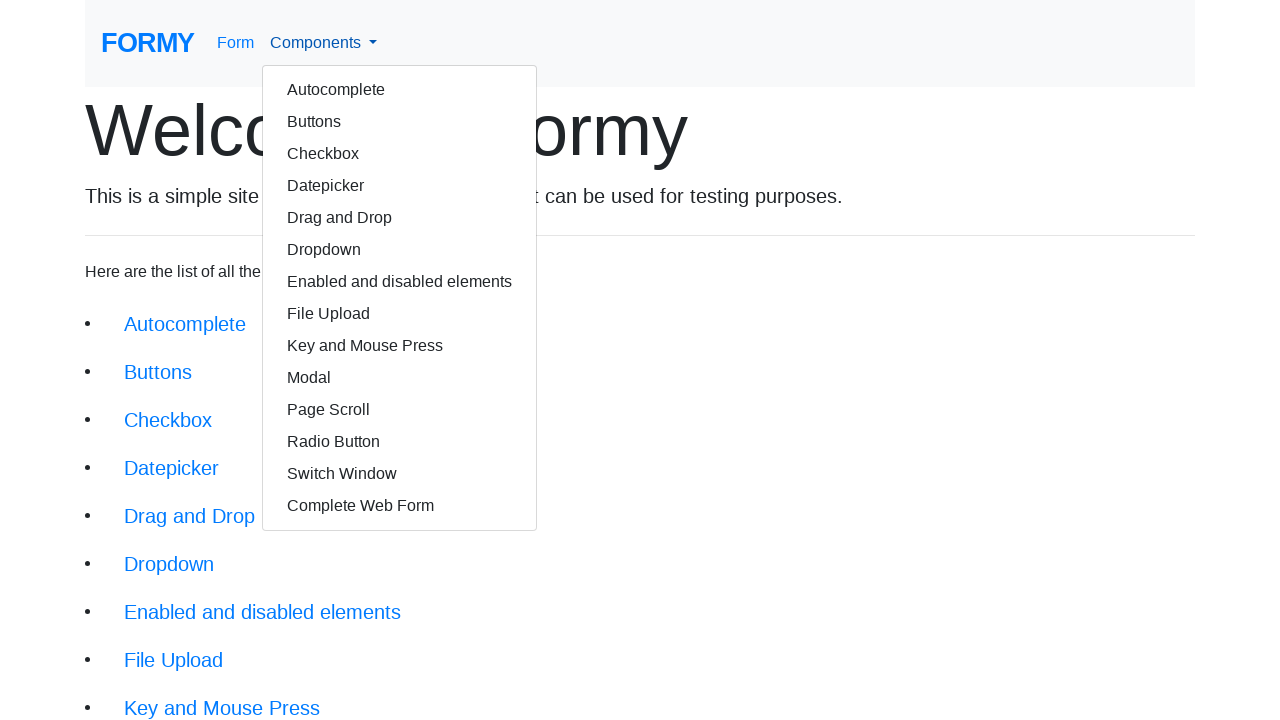

Verified dropdown menu contains exactly 14 items
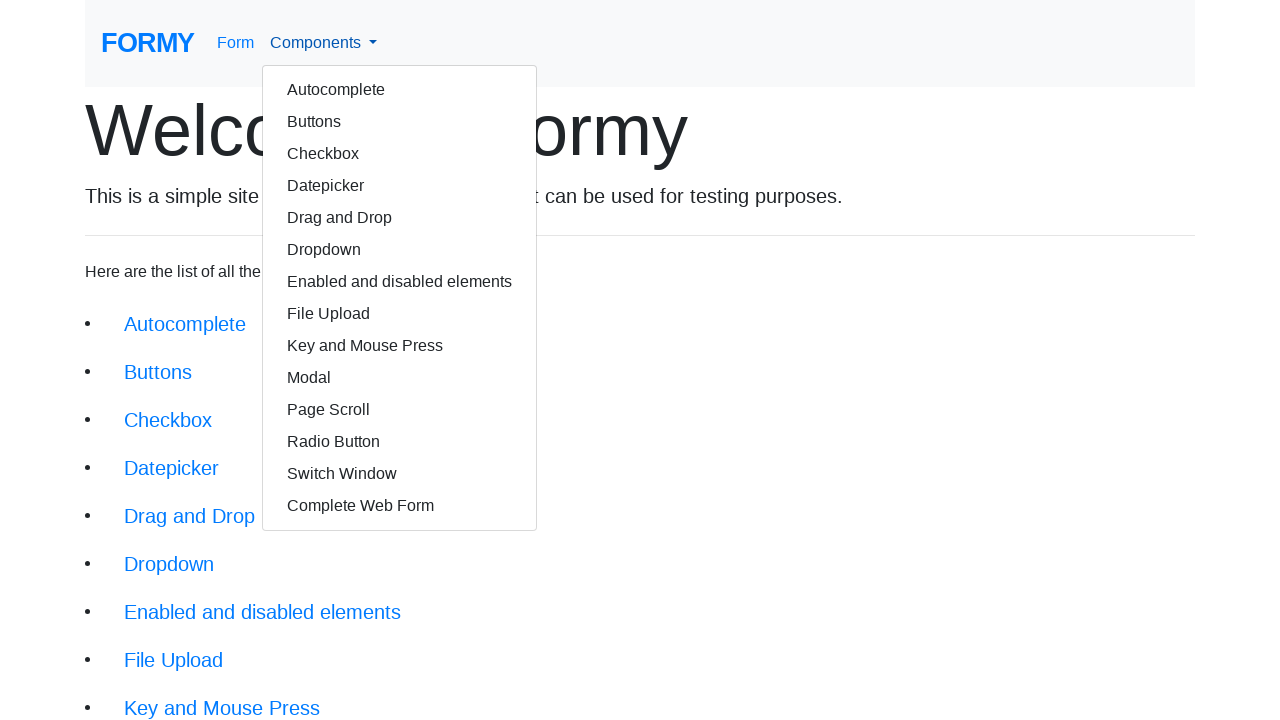

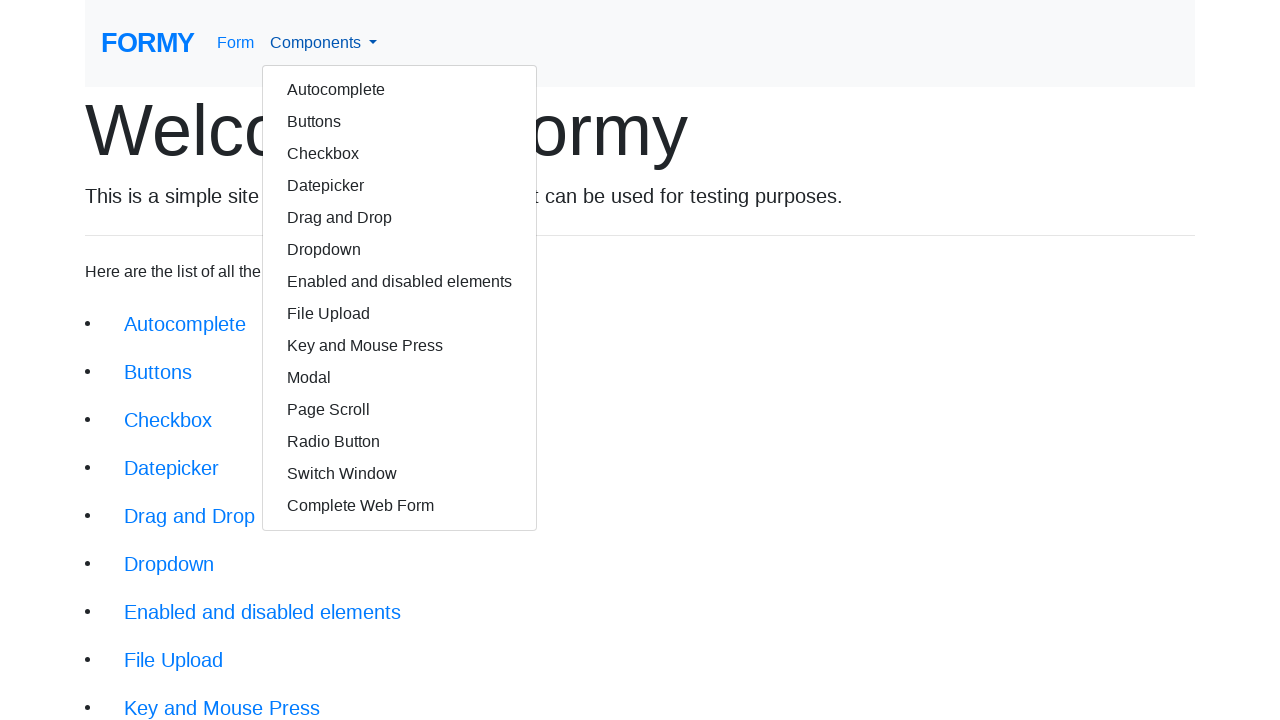